Tests page scrolling functionality by navigating to W3Schools HTML tables page and scrolling to the bottom of the page using keyboard shortcuts (Ctrl+End)

Starting URL: https://www.w3schools.com/html/html_tables.asp

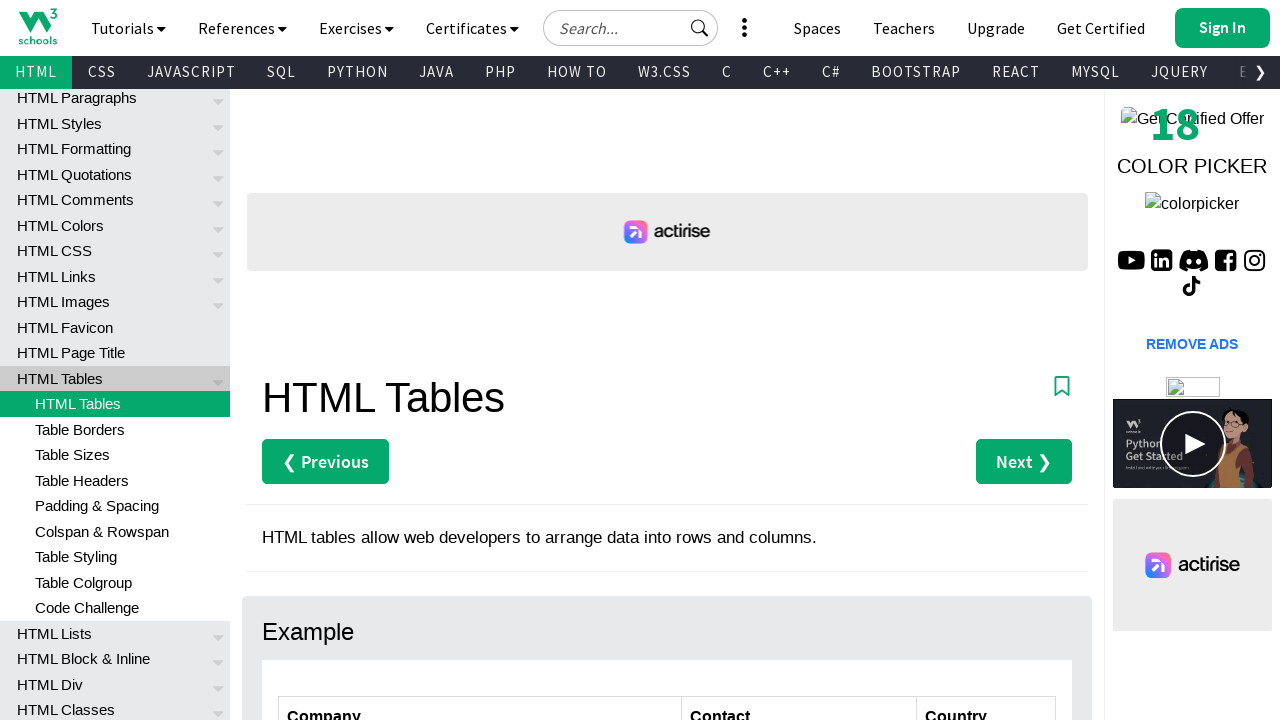

Navigated to W3Schools HTML tables page
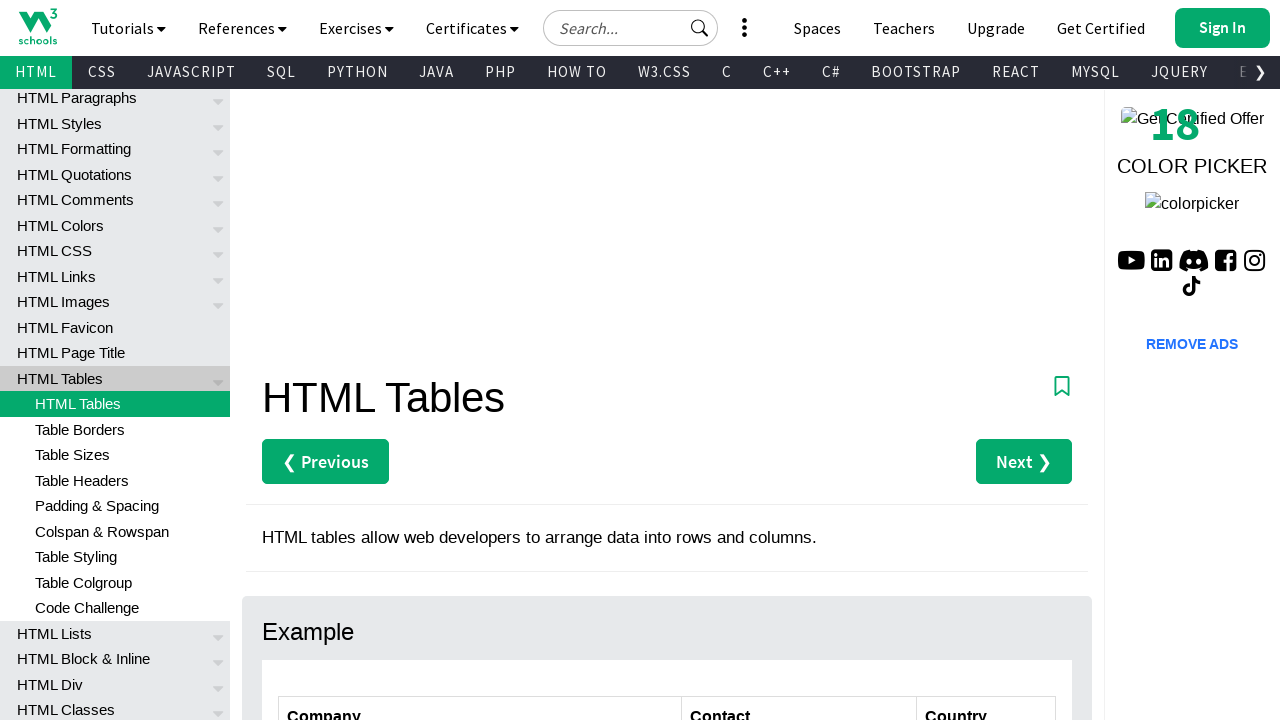

Pressed Ctrl+End to scroll to bottom of page
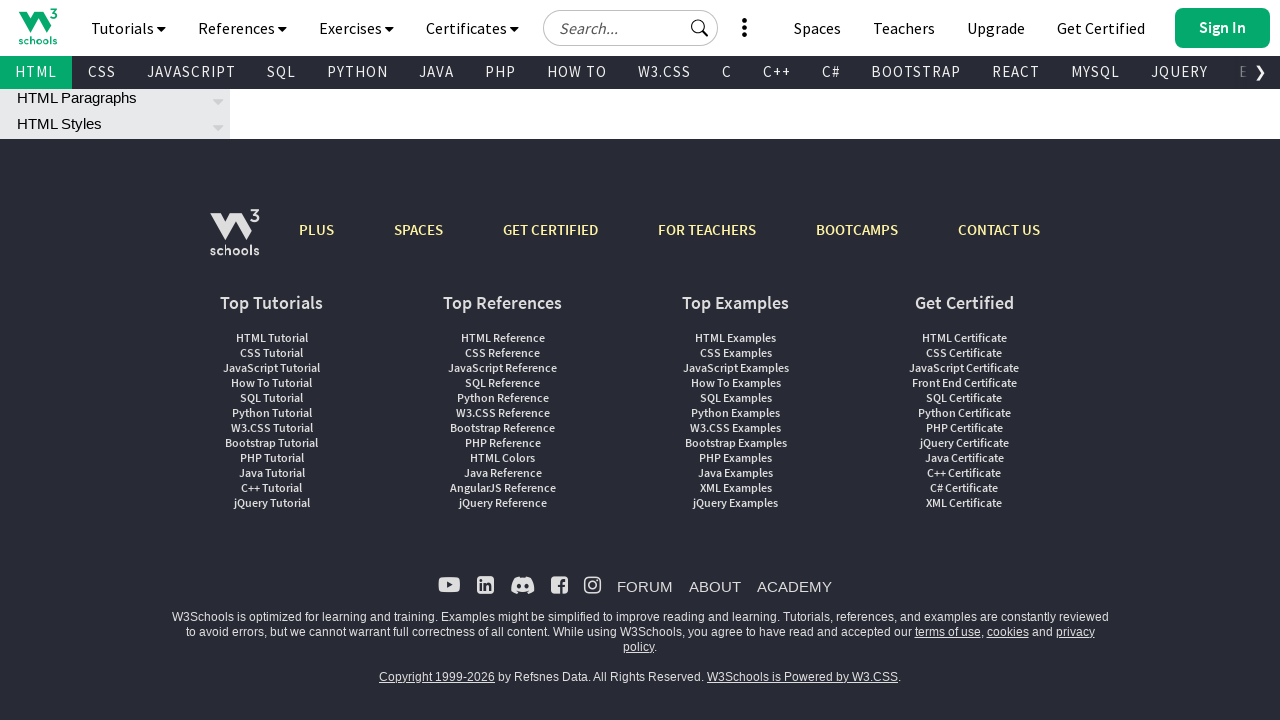

Waited 1 second to observe scroll effect
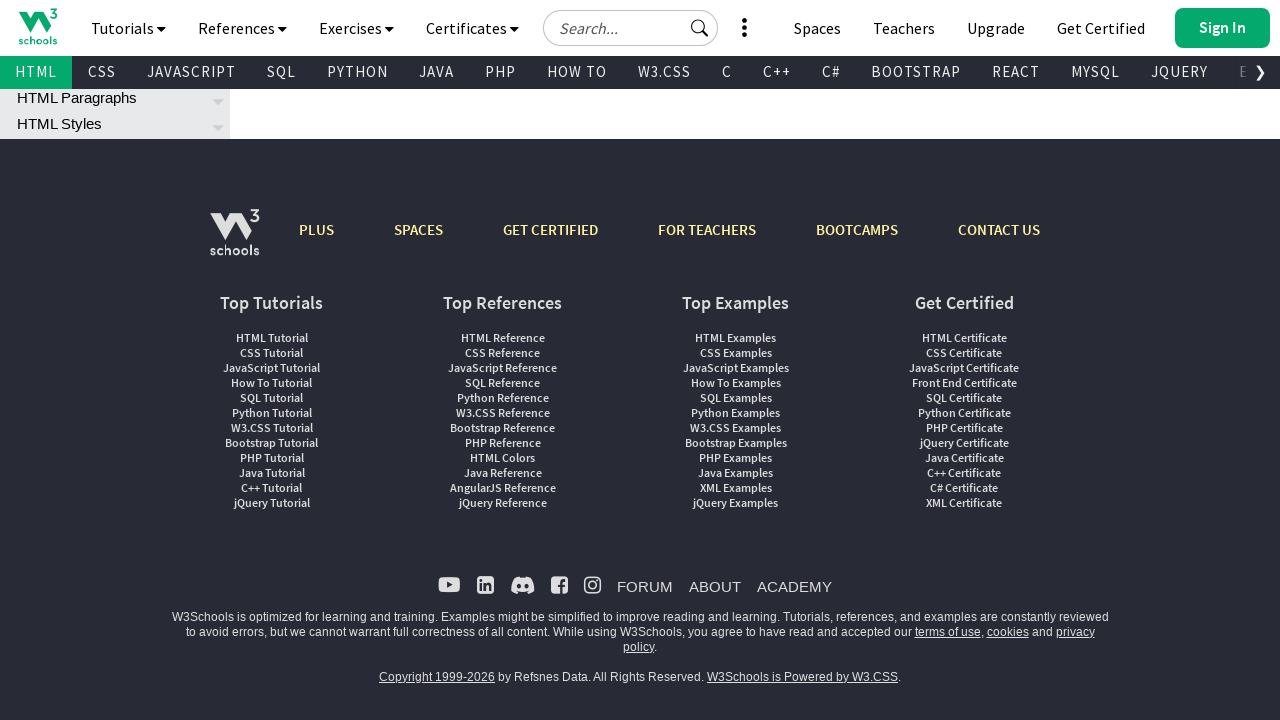

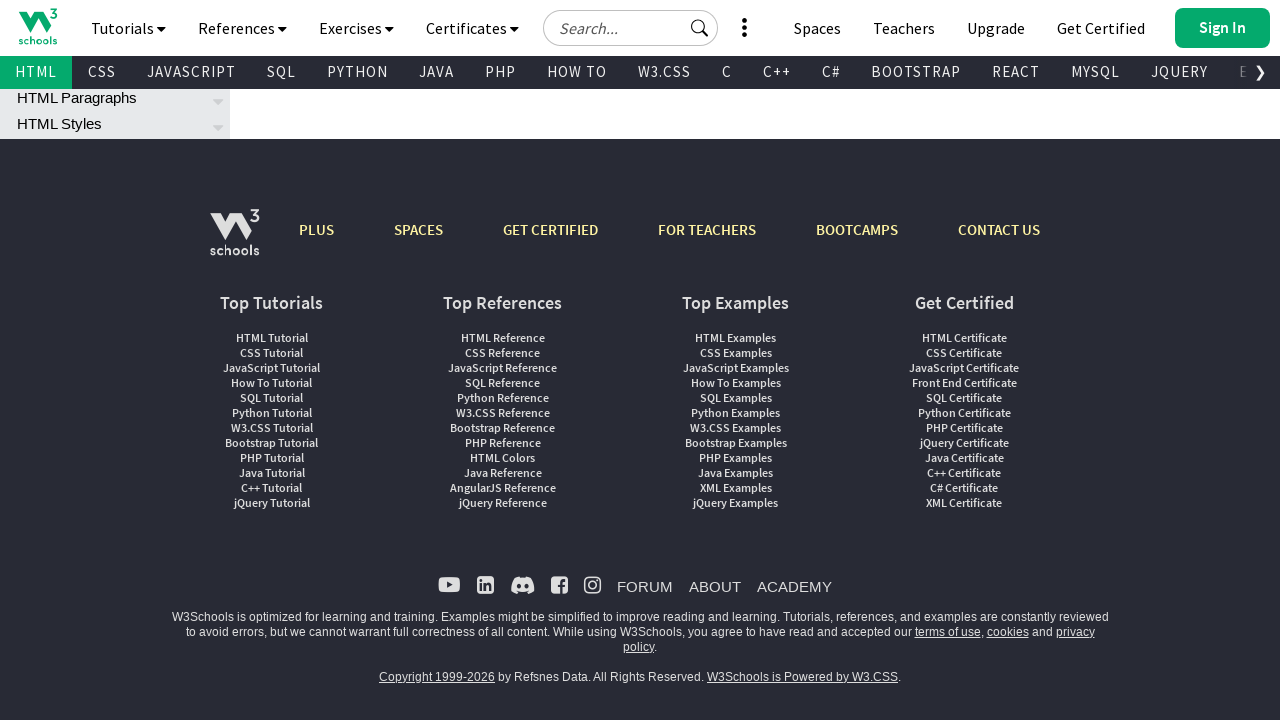